Tests autocomplete functionality by typing partial text and selecting "Malaysia" from the dropdown suggestions using keyboard navigation

Starting URL: https://rahulshettyacademy.com/AutomationPractice/

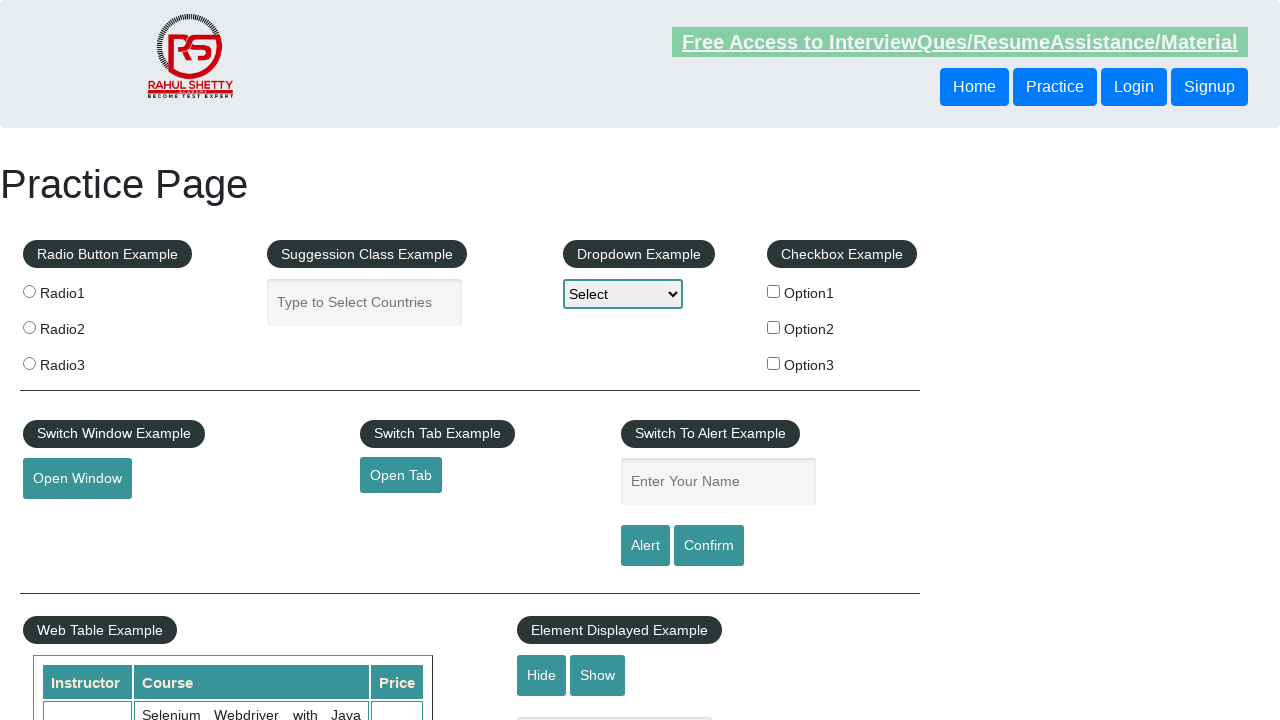

Filled autocomplete field with 'mal' on #autocomplete
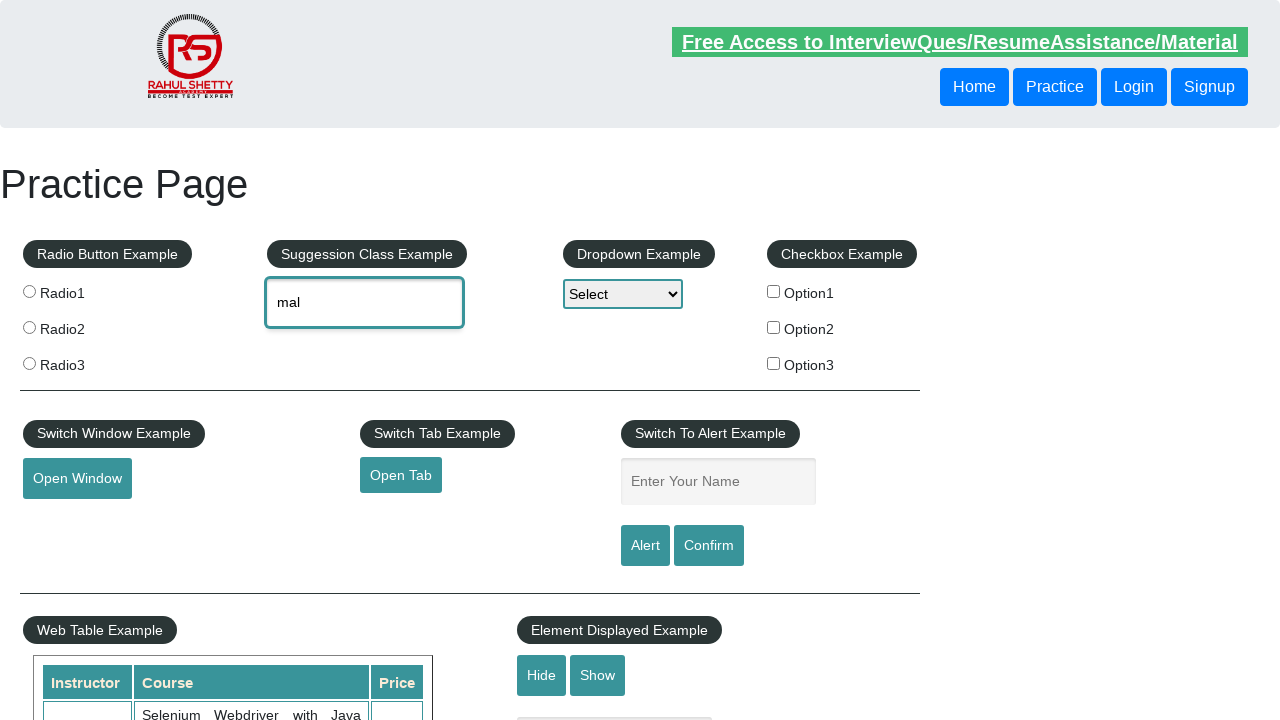

Autocomplete suggestions dropdown appeared
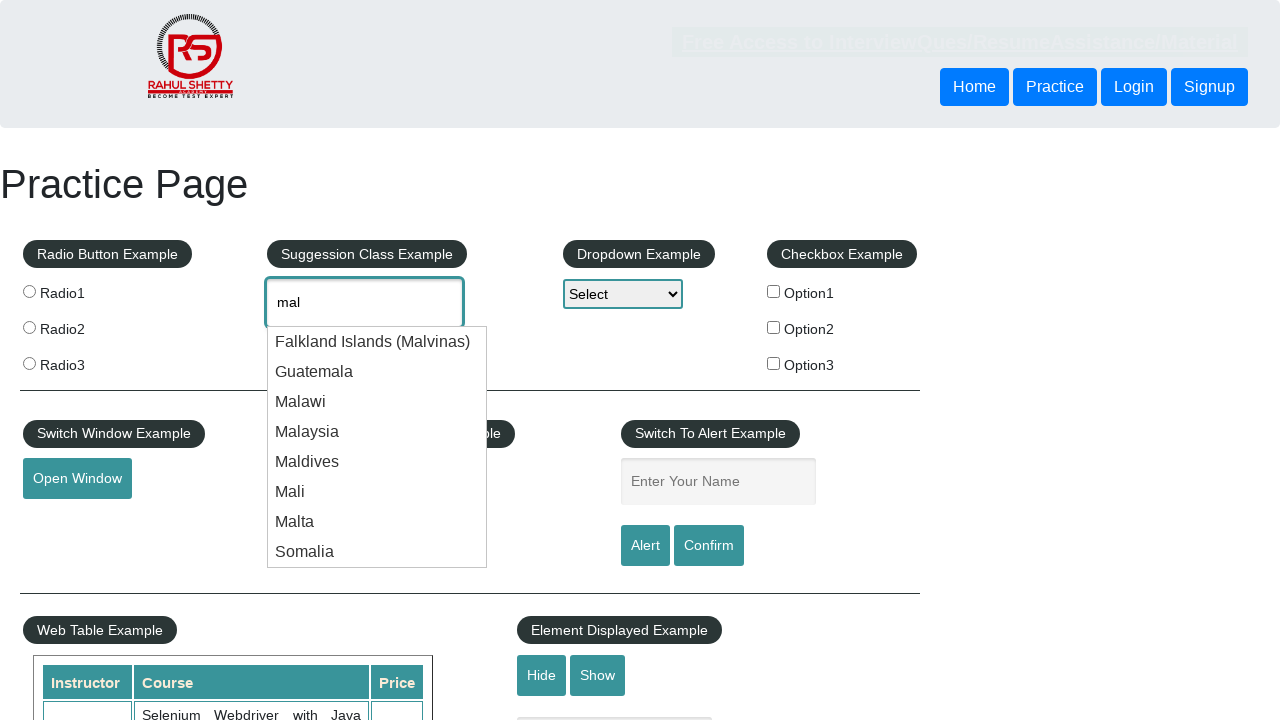

Located autocomplete field and suggestions list
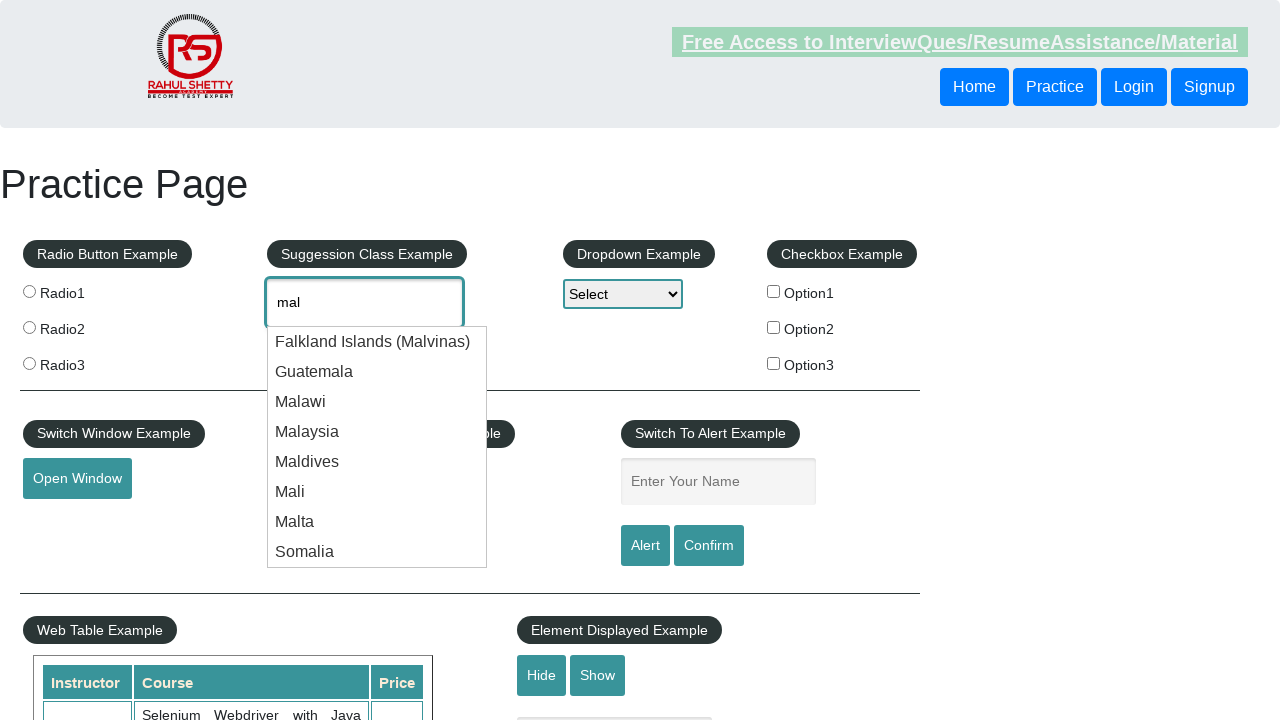

Pressed ArrowDown to navigate to next suggestion on #autocomplete
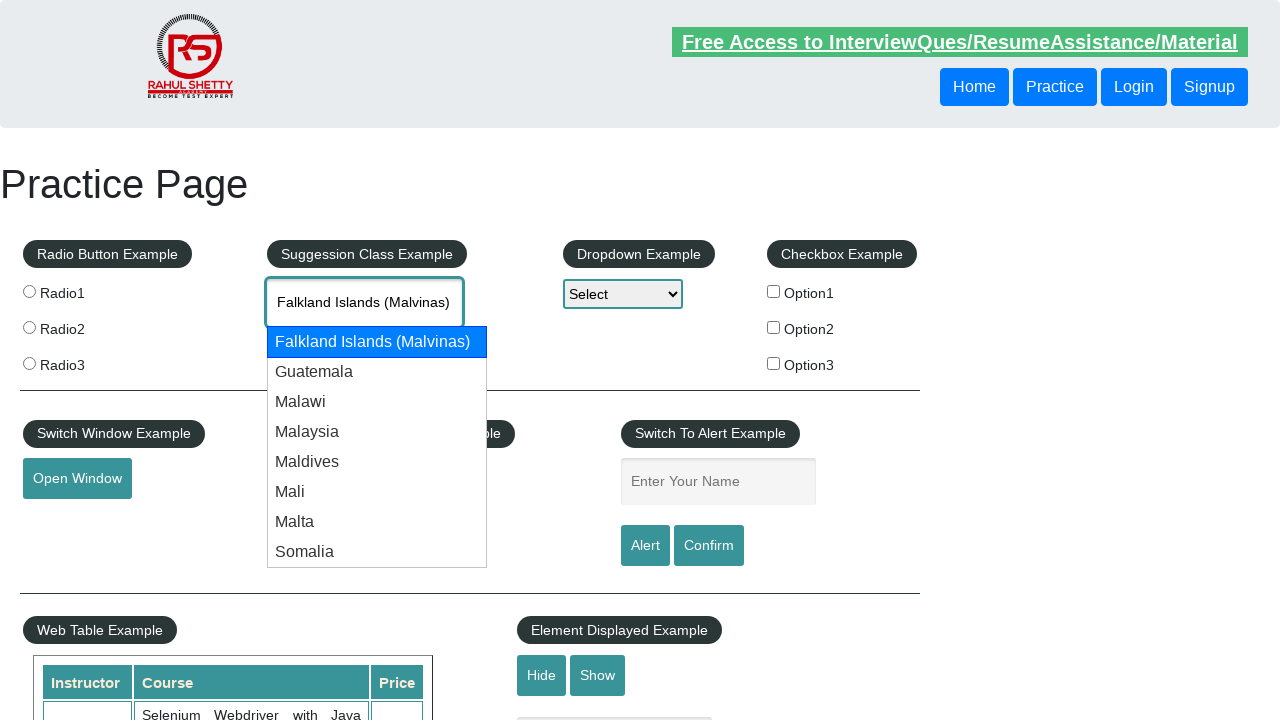

Pressed ArrowDown to navigate to next suggestion on #autocomplete
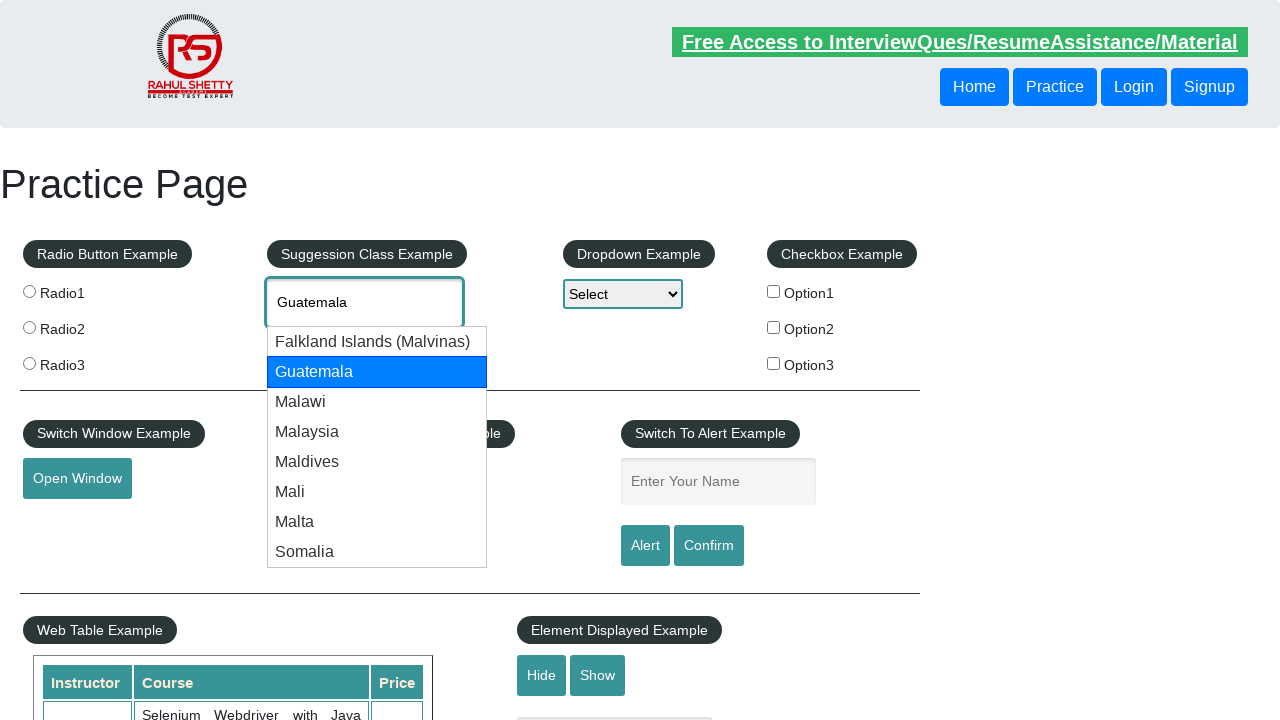

Pressed ArrowDown to navigate to next suggestion on #autocomplete
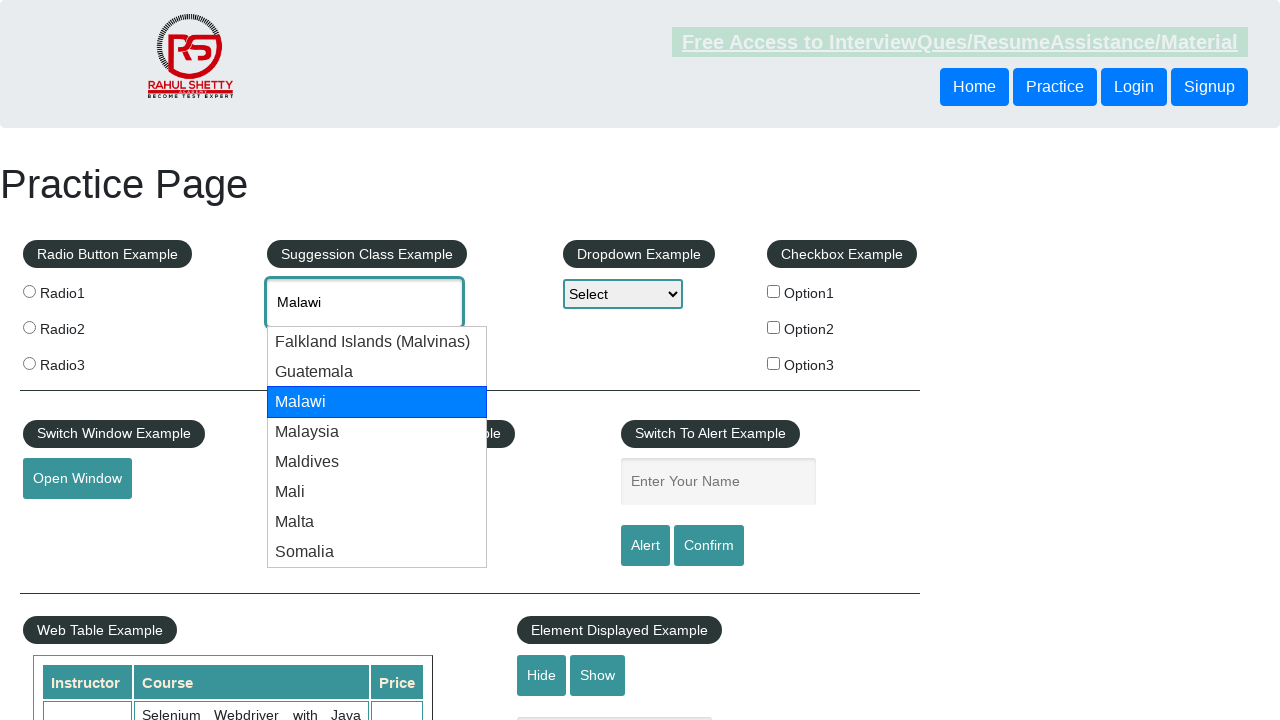

Pressed ArrowDown to navigate to next suggestion on #autocomplete
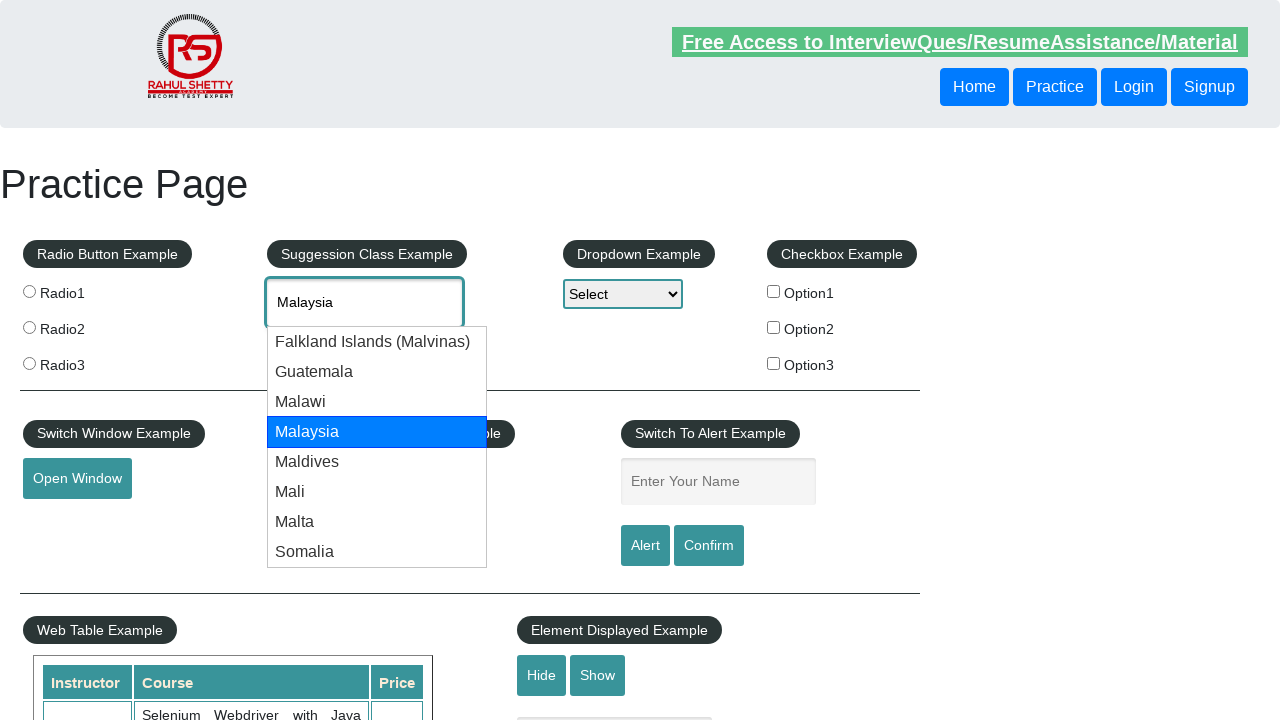

Found and selected 'Malaysia' from dropdown suggestions
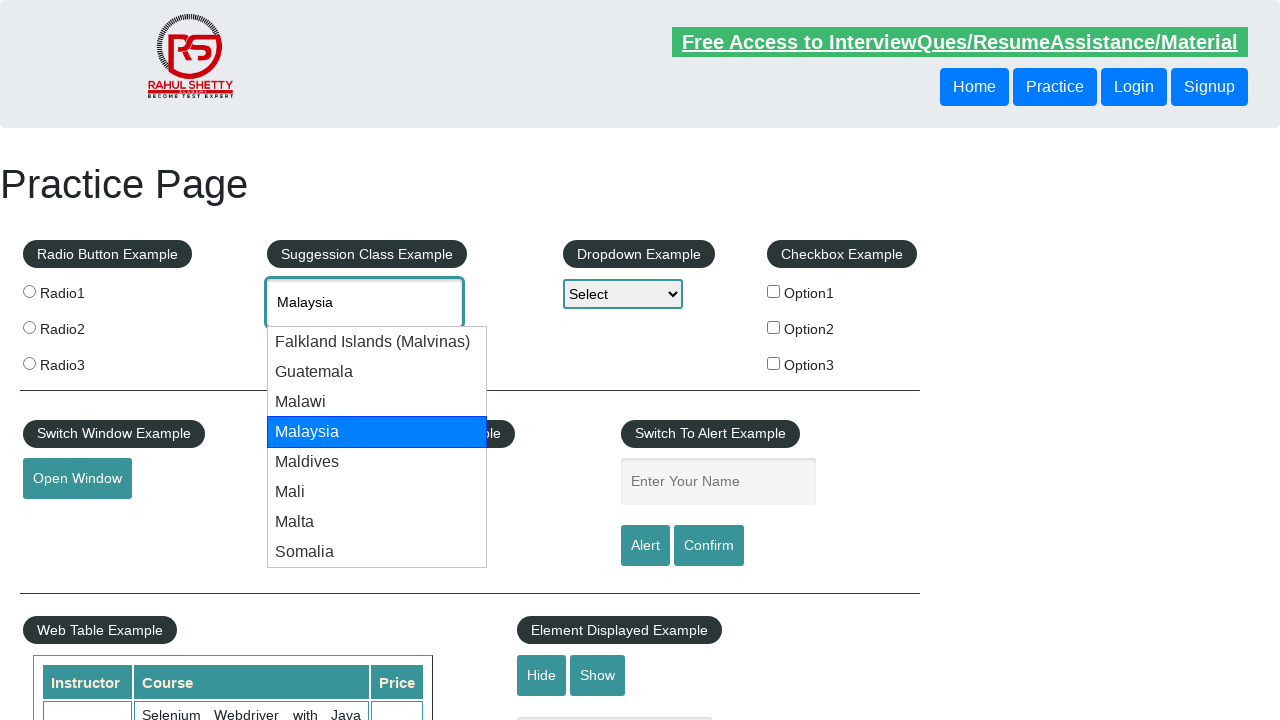

Verified that 'Malaysia' is selected in the autocomplete field
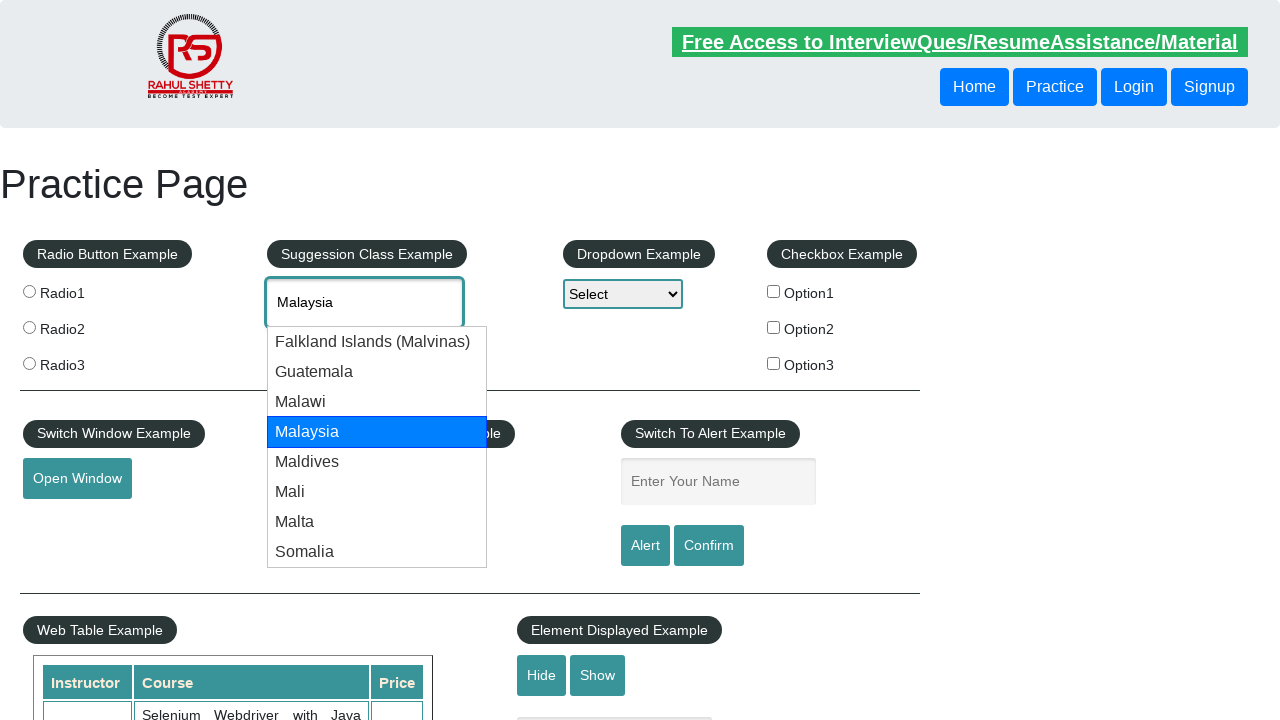

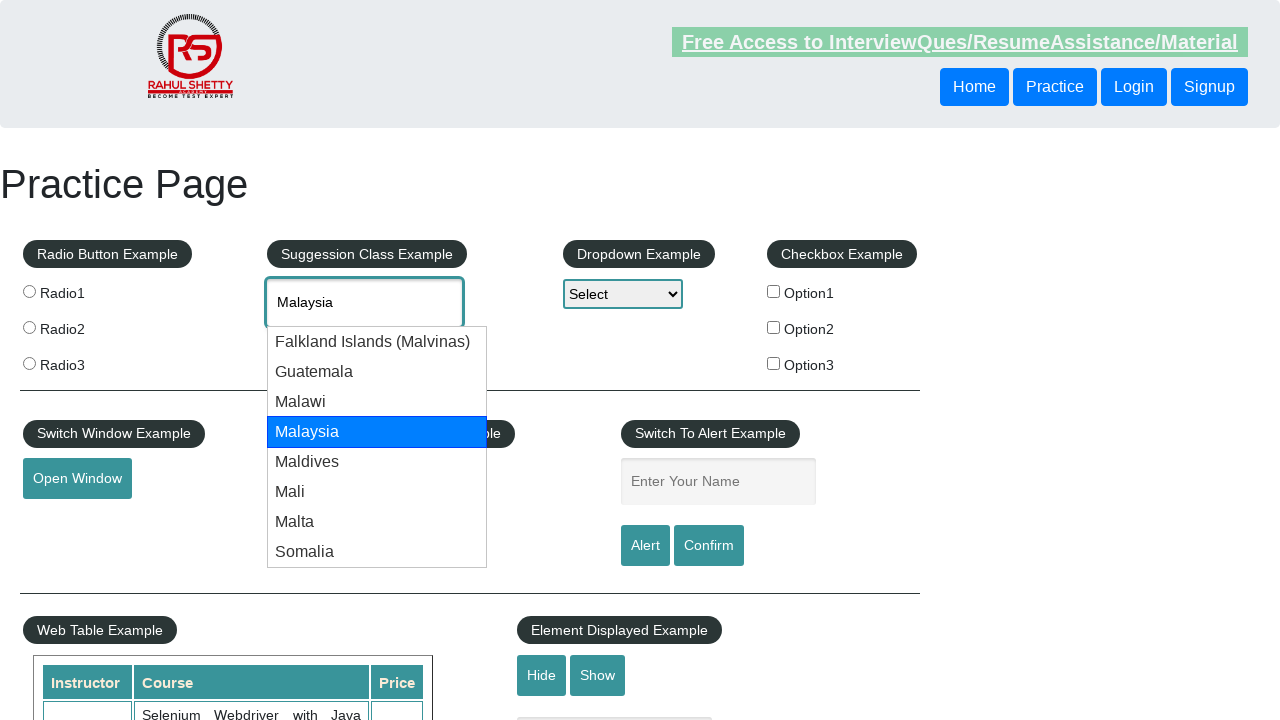